Navigates through all dropdown options on the EPFI circulars page to load different content views

Starting URL: https://www.epfindia.gov.in/site_en/circulars.php

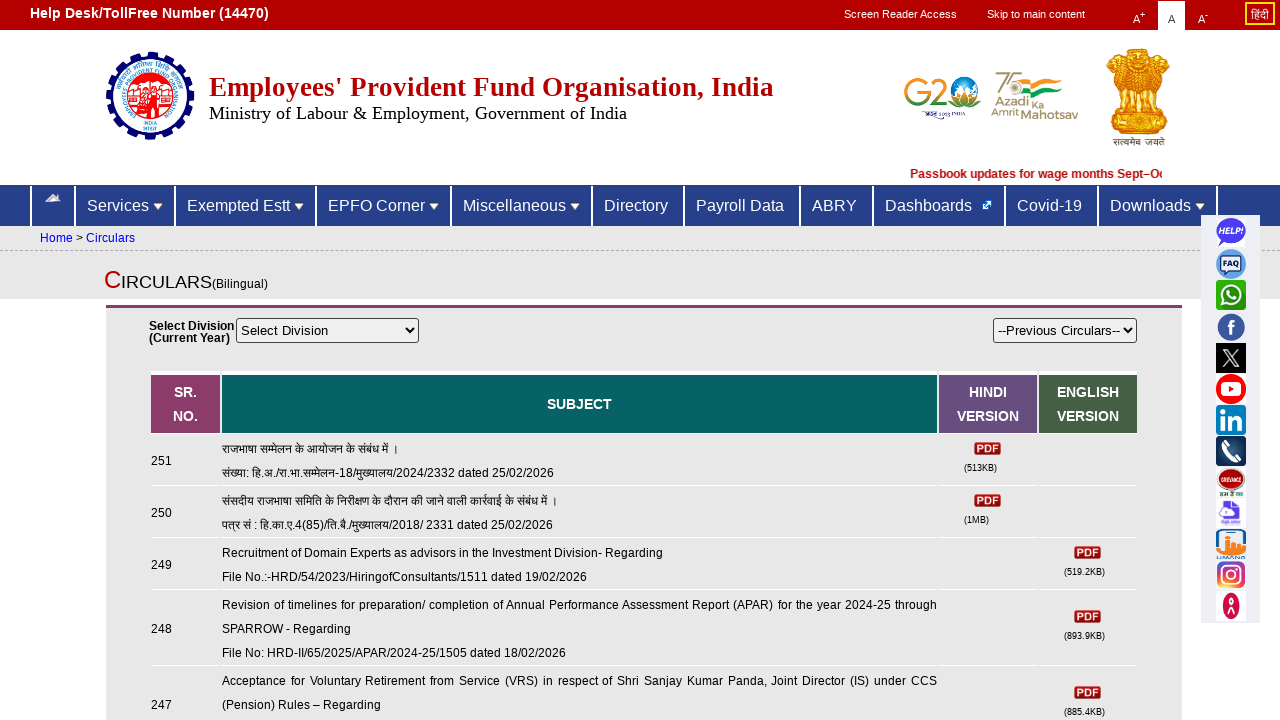

Dropdown element (#dd) loaded
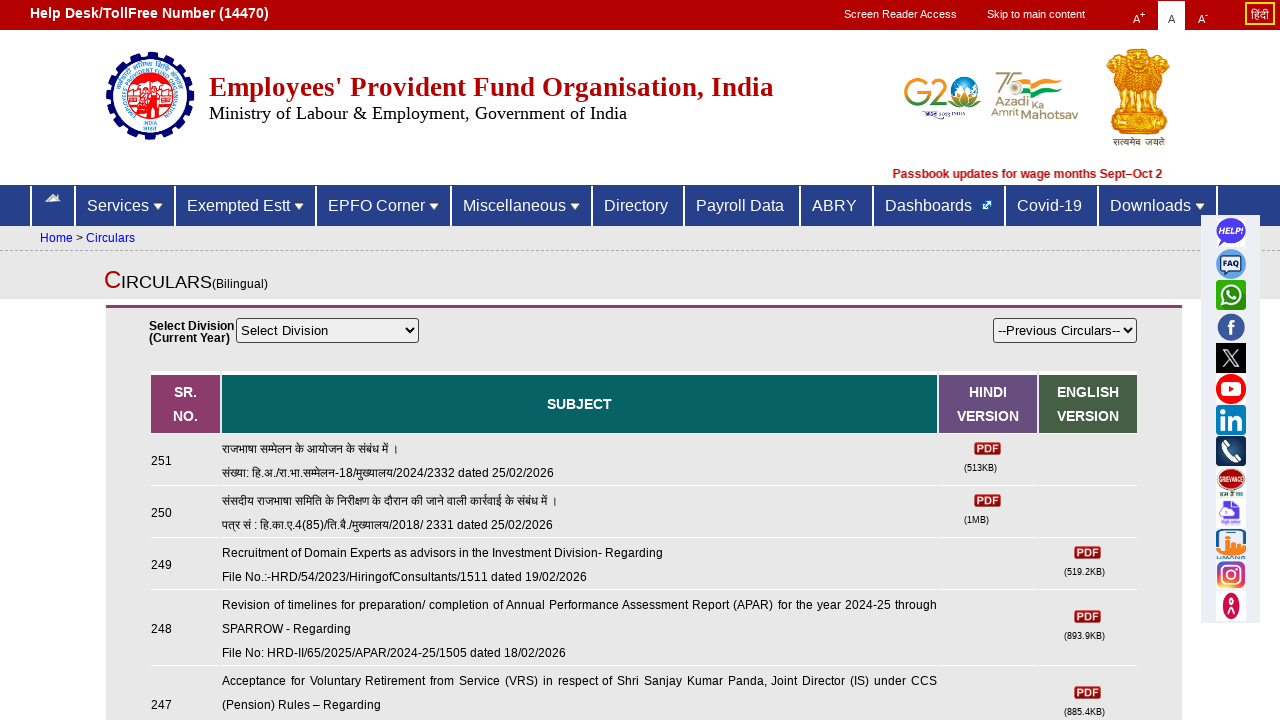

Retrieved dropdown with 18 options
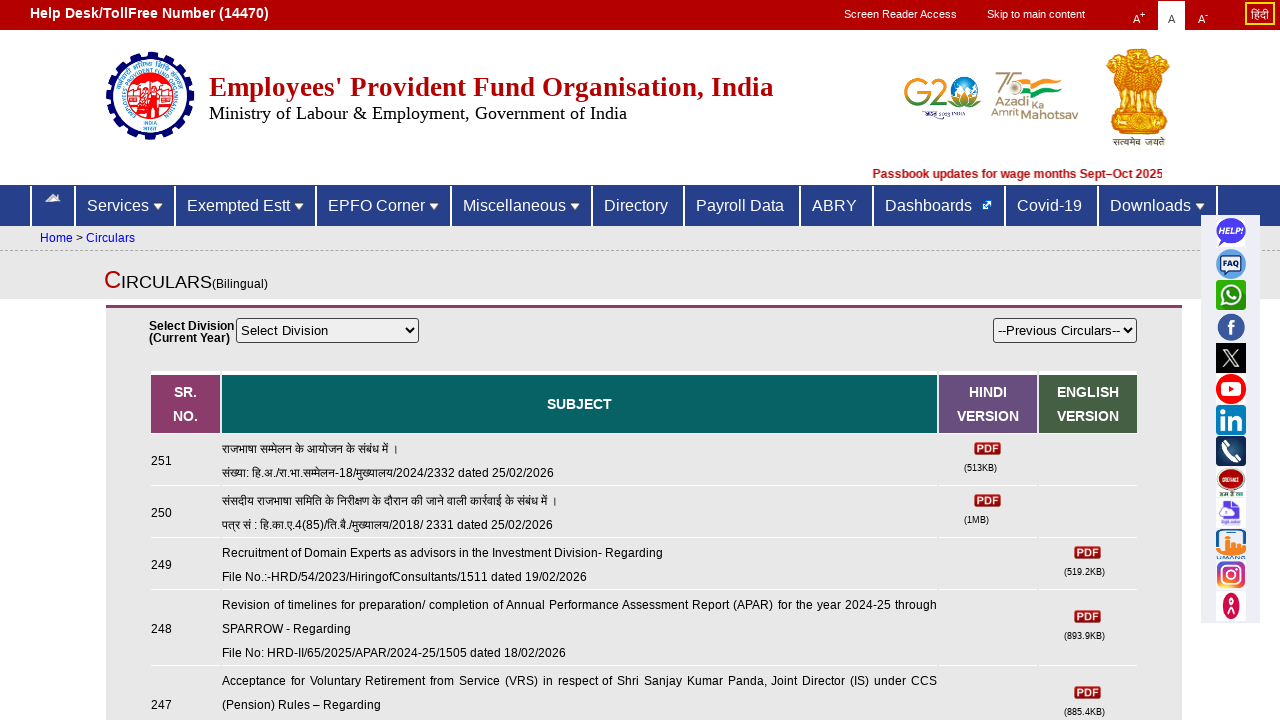

Selected dropdown option at index 0 on #dd
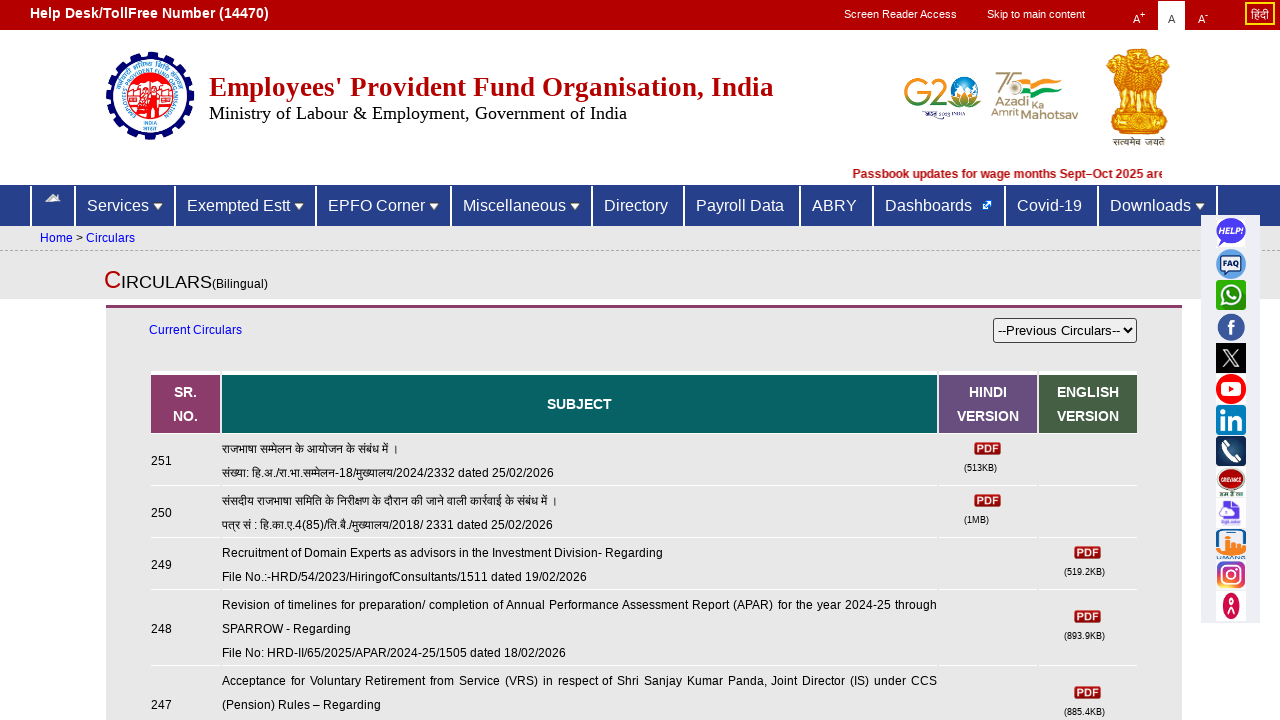

Waited 1 second for content to load
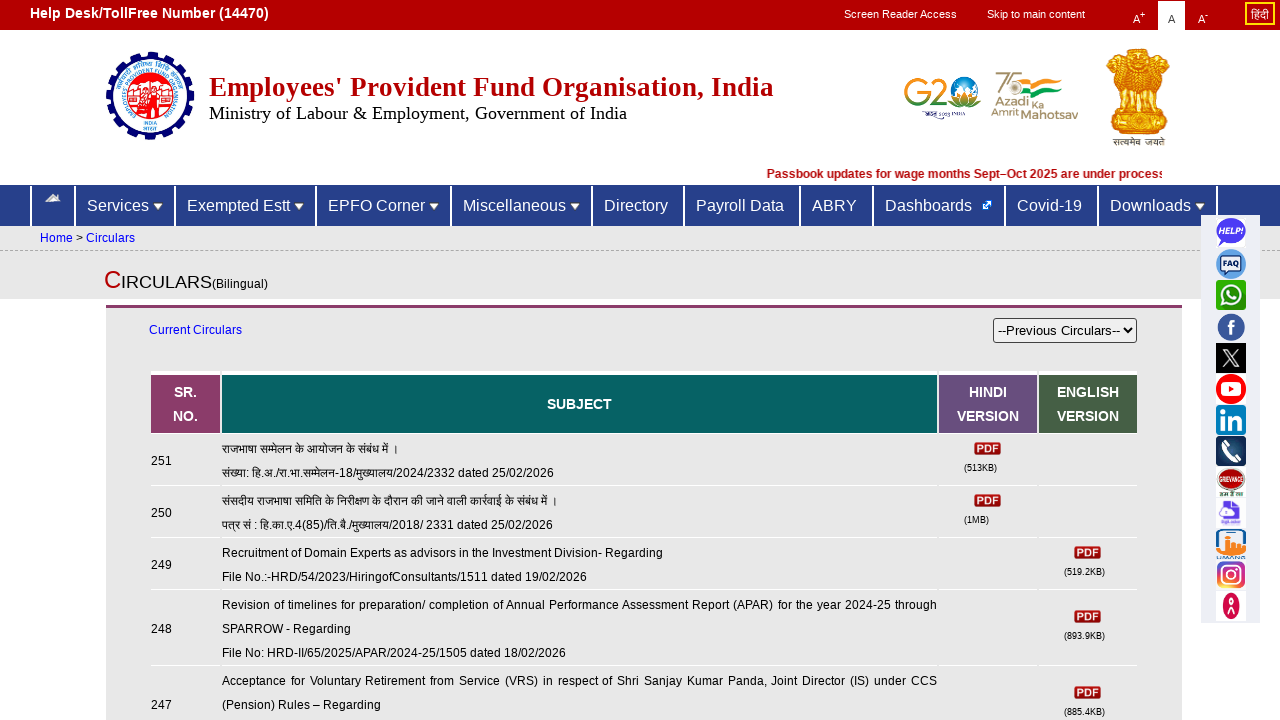

PDF links verified on page after option selection
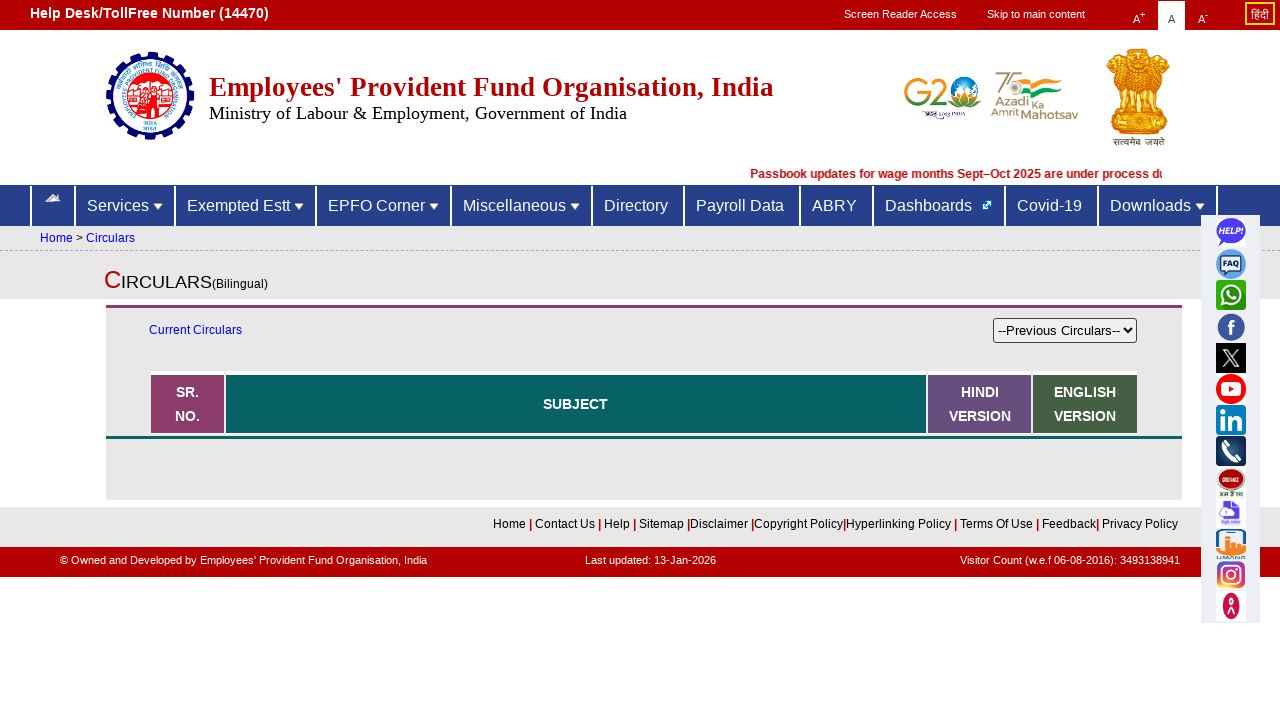

Selected dropdown option at index 1 on #dd
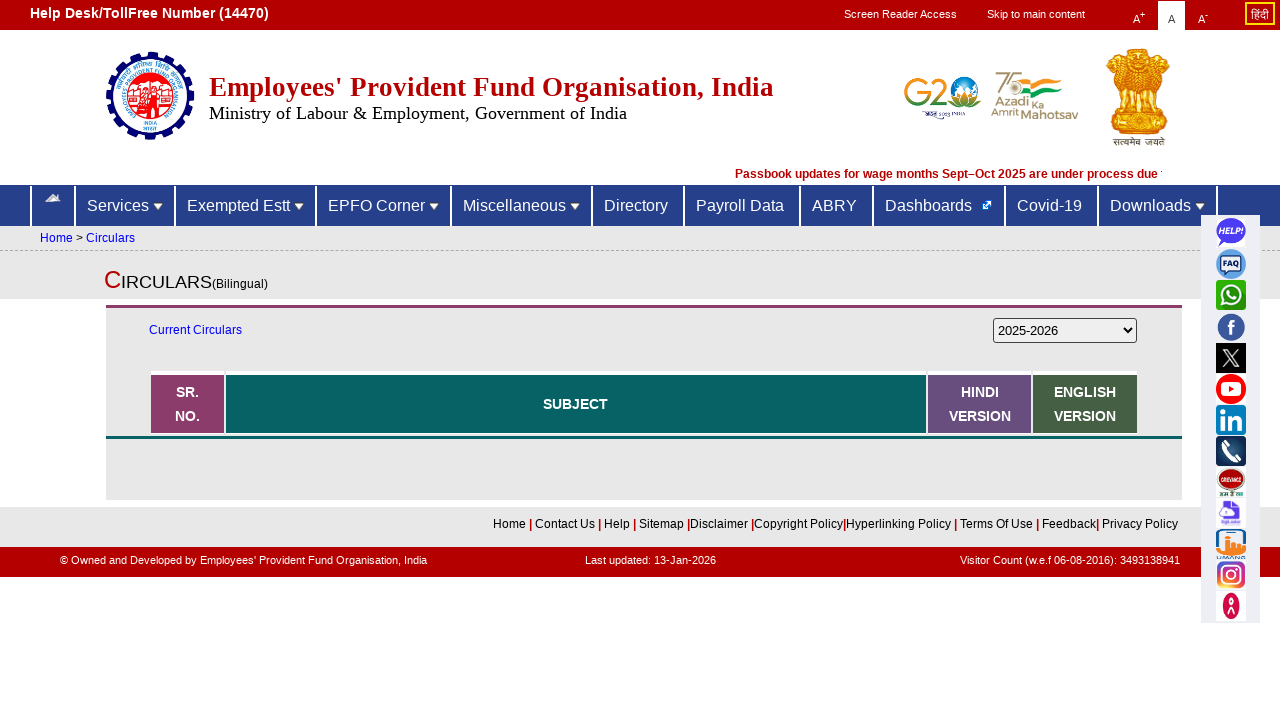

Waited 1 second for content to load
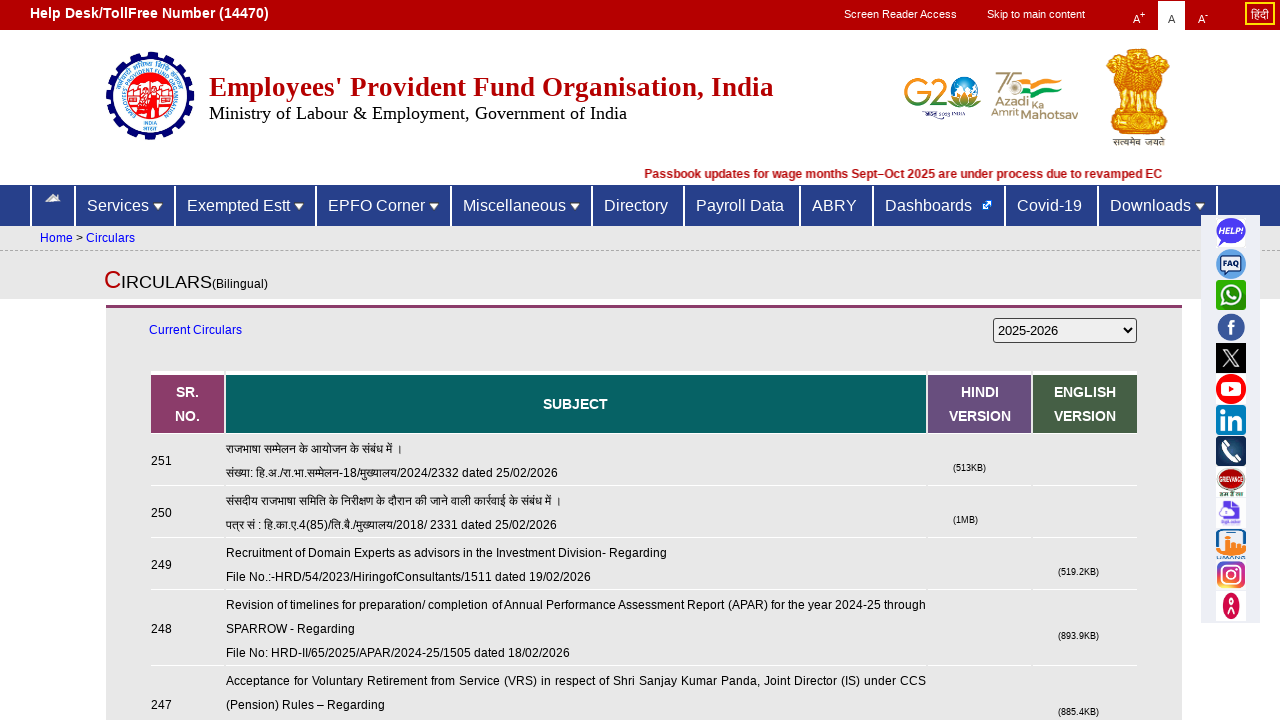

PDF links verified on page after option selection
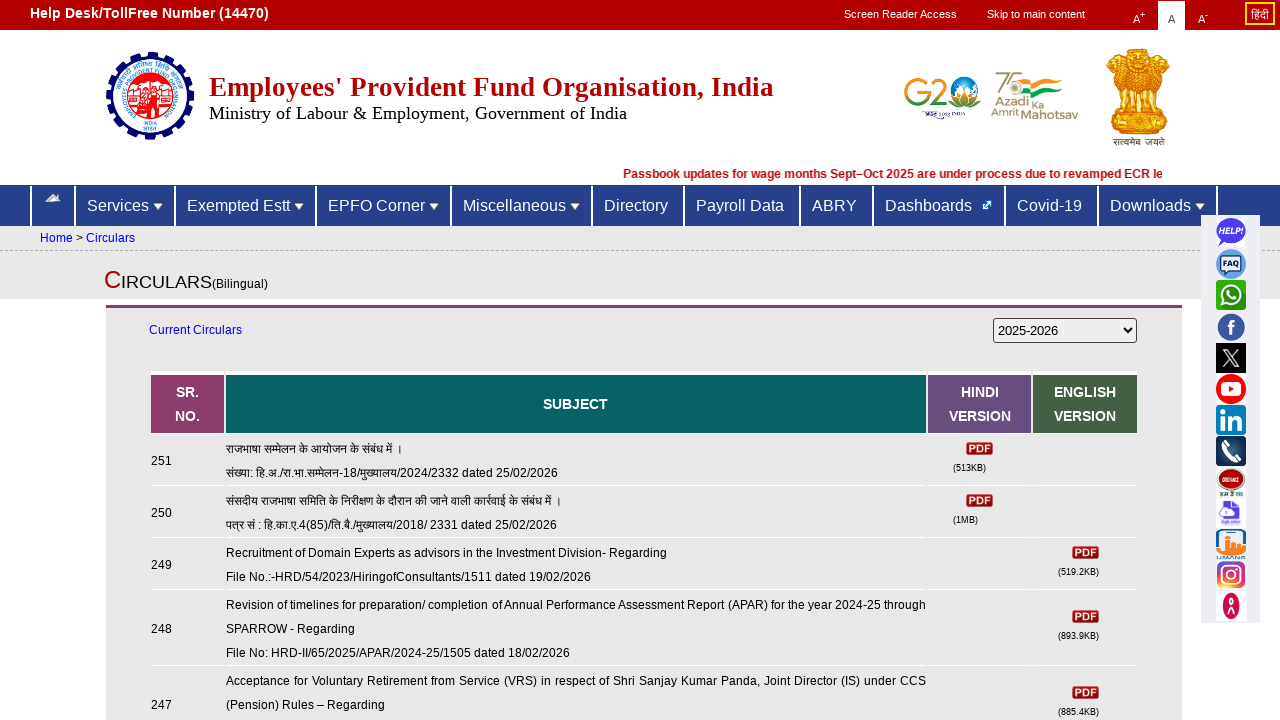

Selected dropdown option at index 2 on #dd
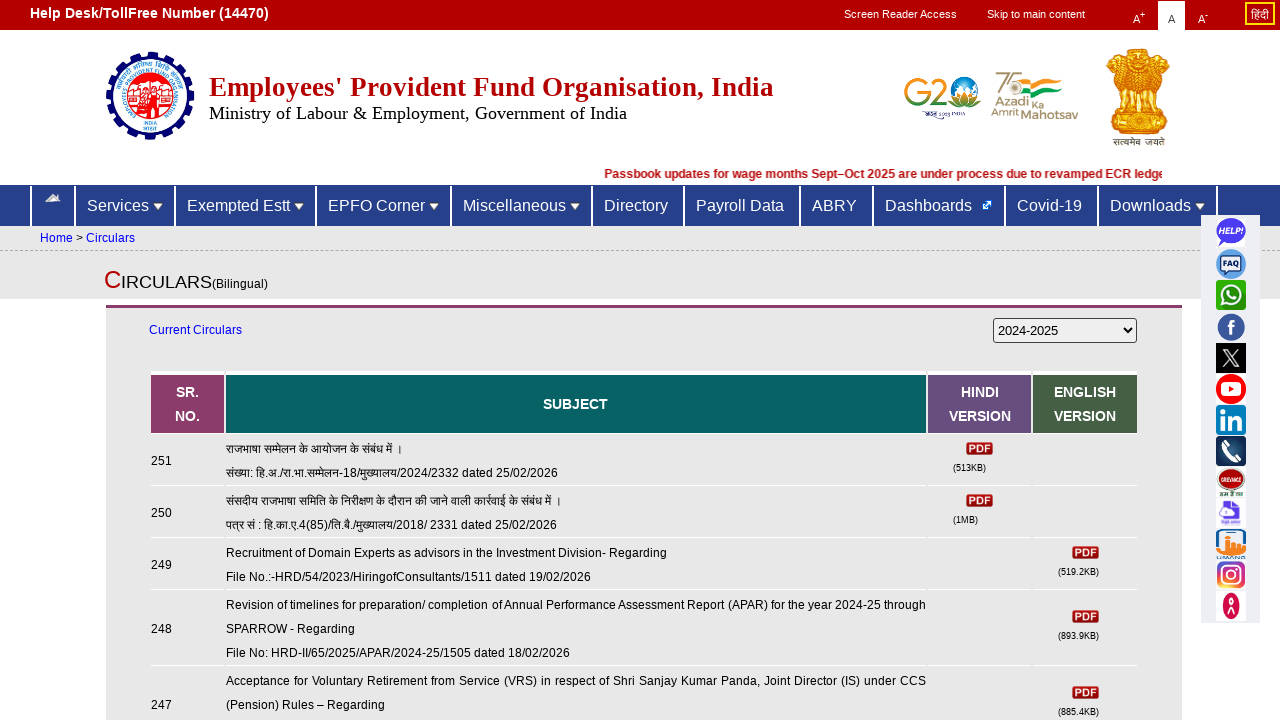

Waited 1 second for content to load
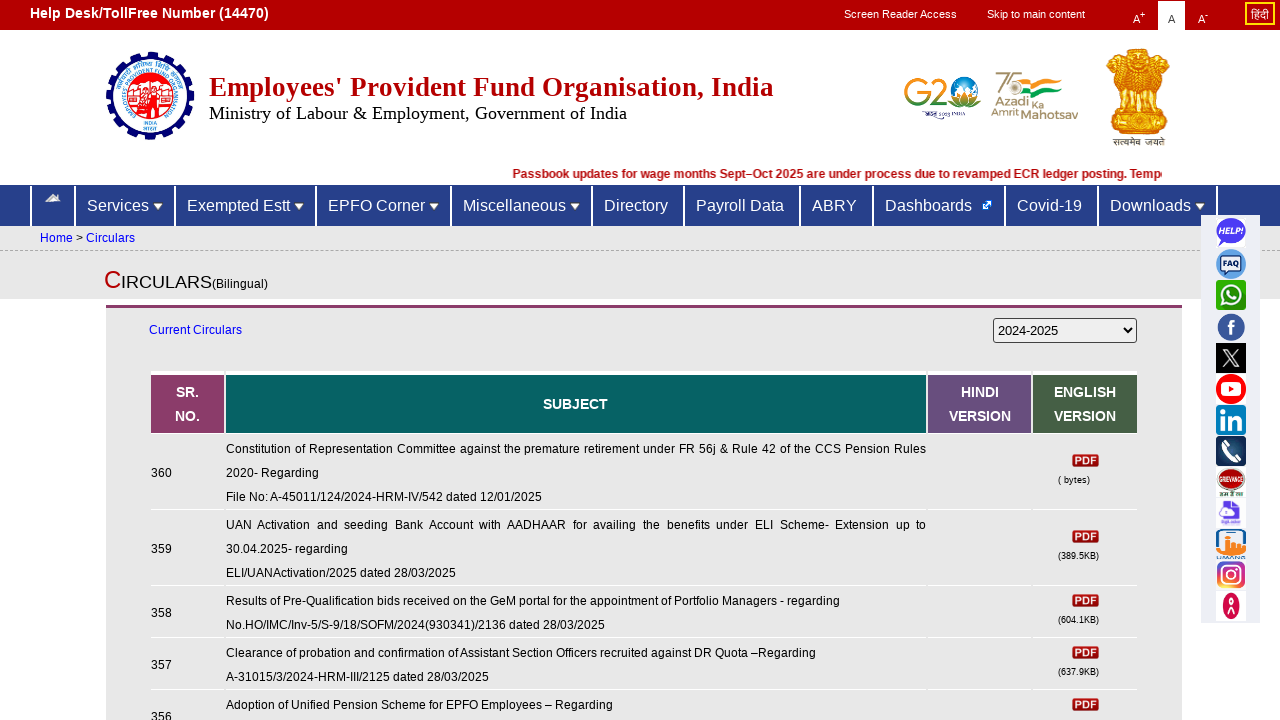

PDF links verified on page after option selection
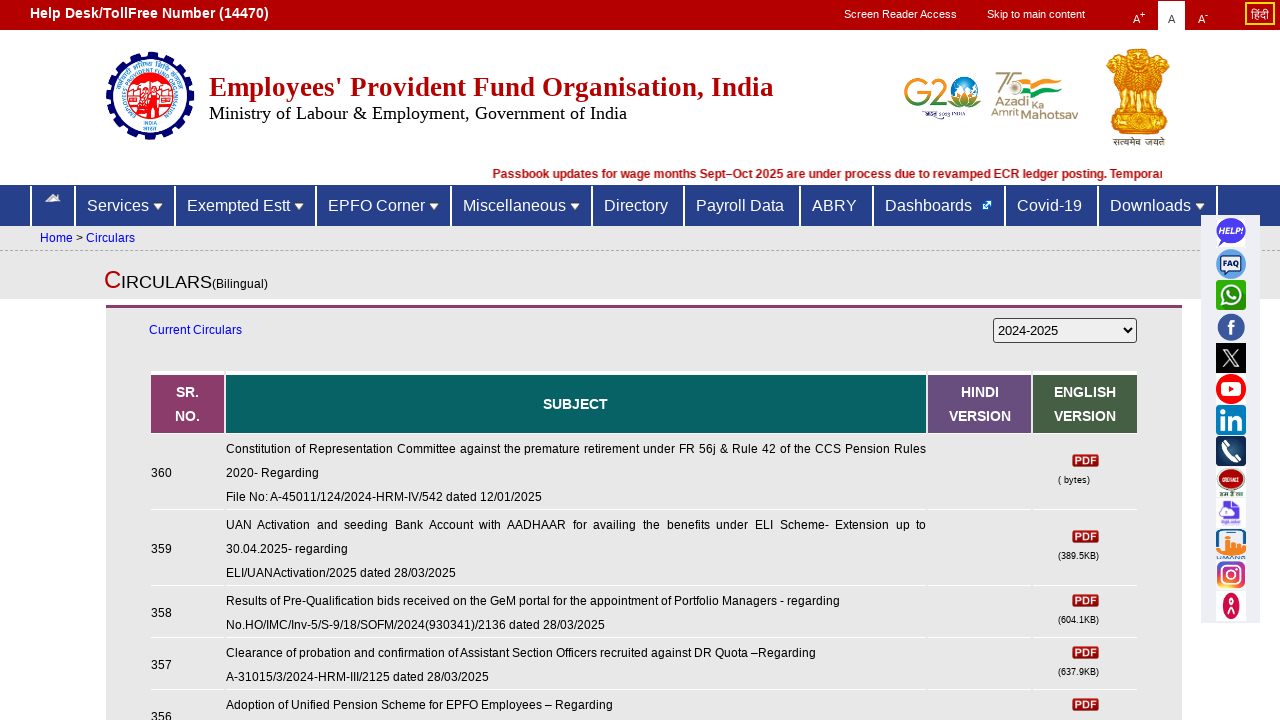

Selected dropdown option at index 3 on #dd
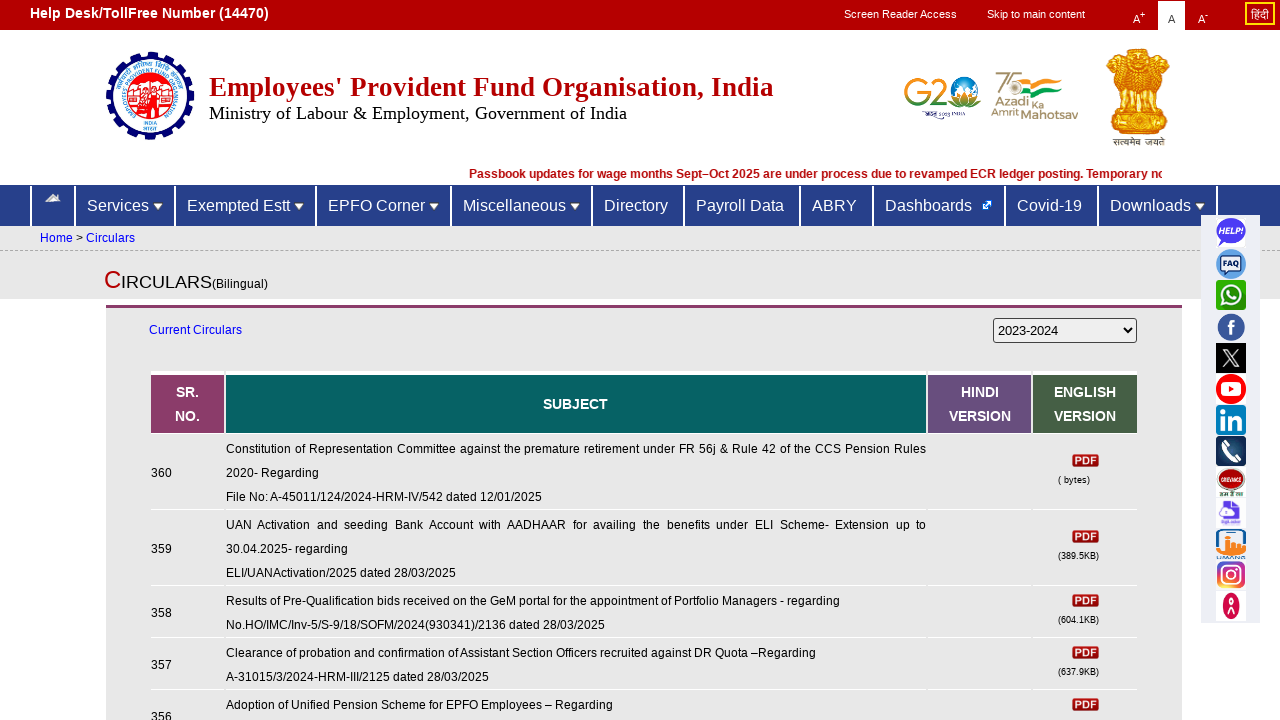

Waited 1 second for content to load
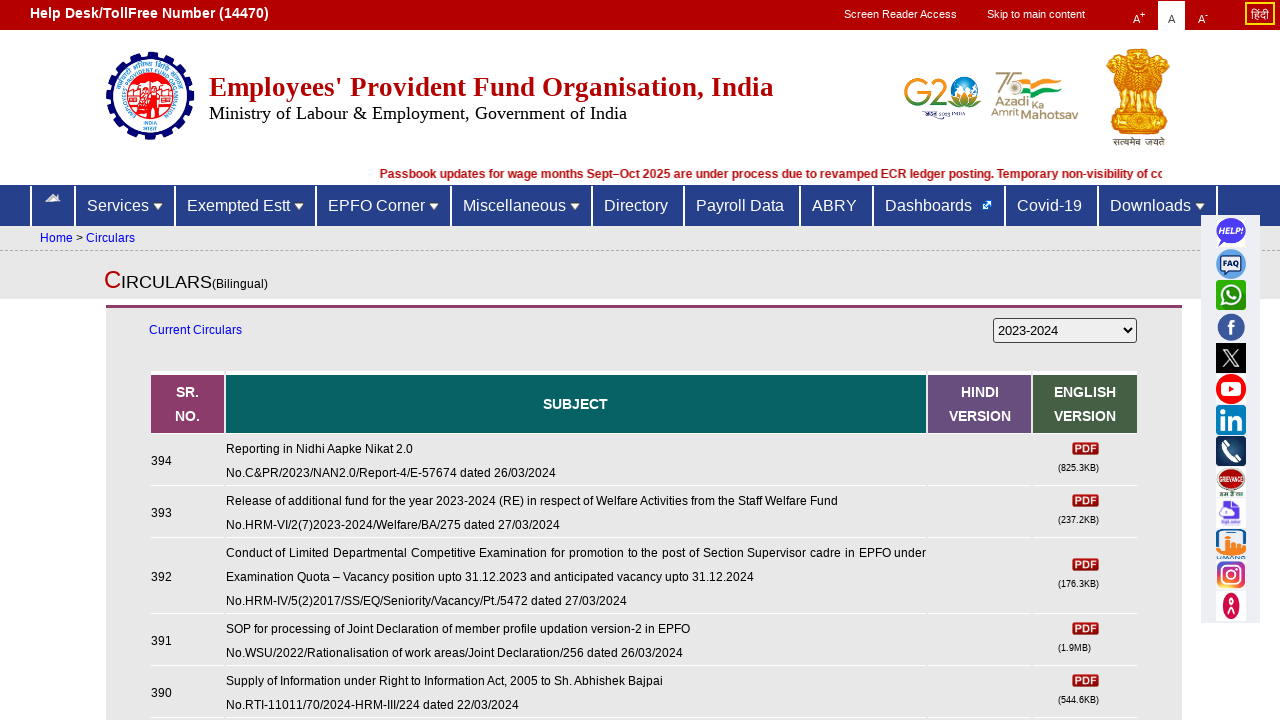

PDF links verified on page after option selection
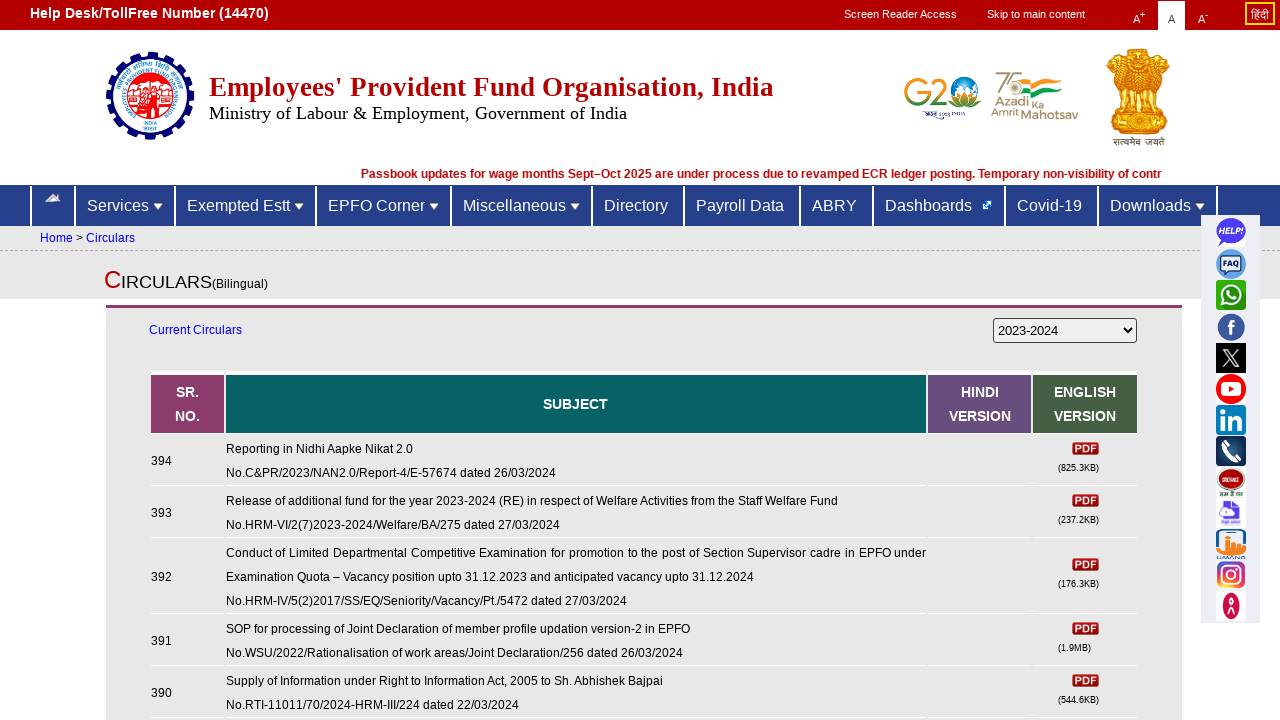

Selected dropdown option at index 4 on #dd
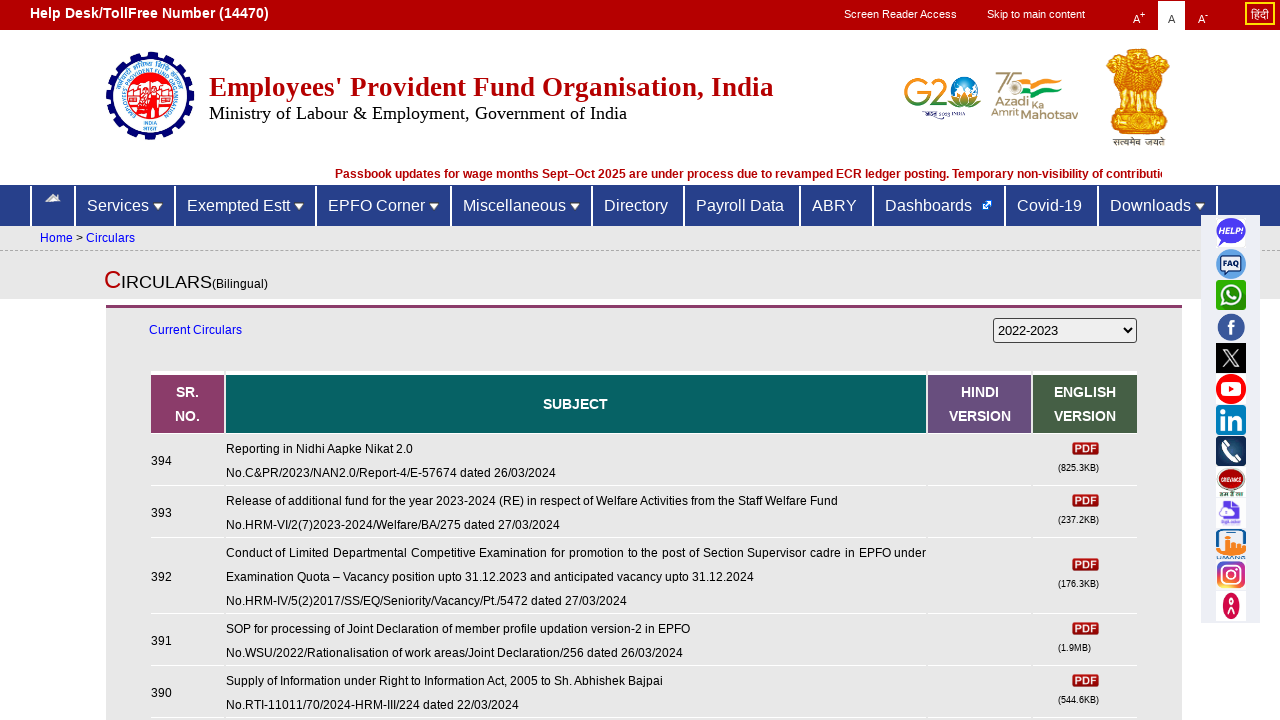

Waited 1 second for content to load
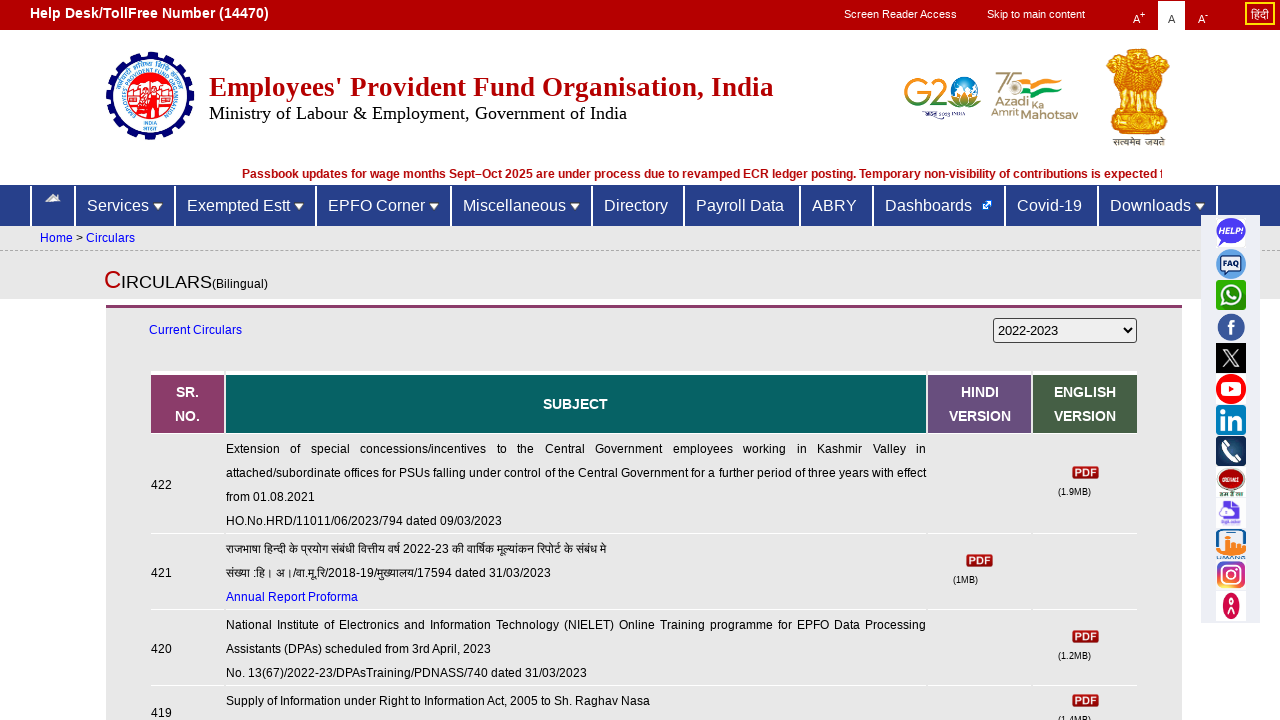

PDF links verified on page after option selection
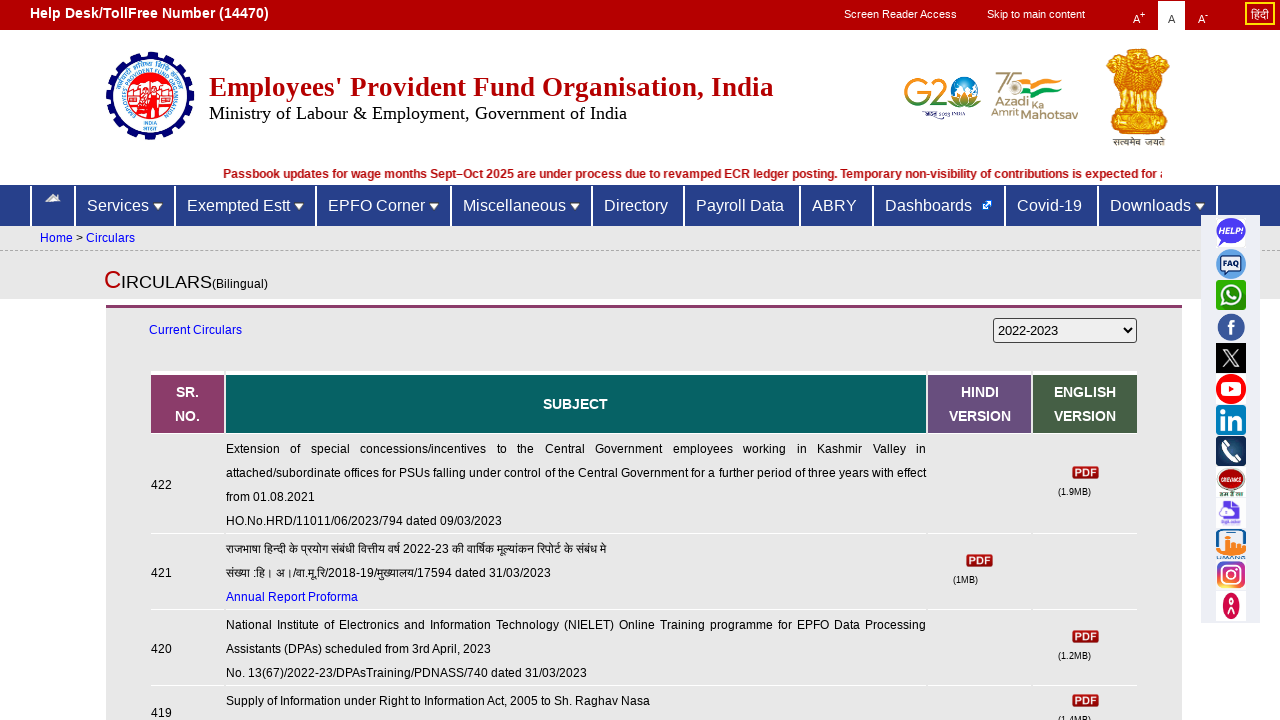

Selected dropdown option at index 5 on #dd
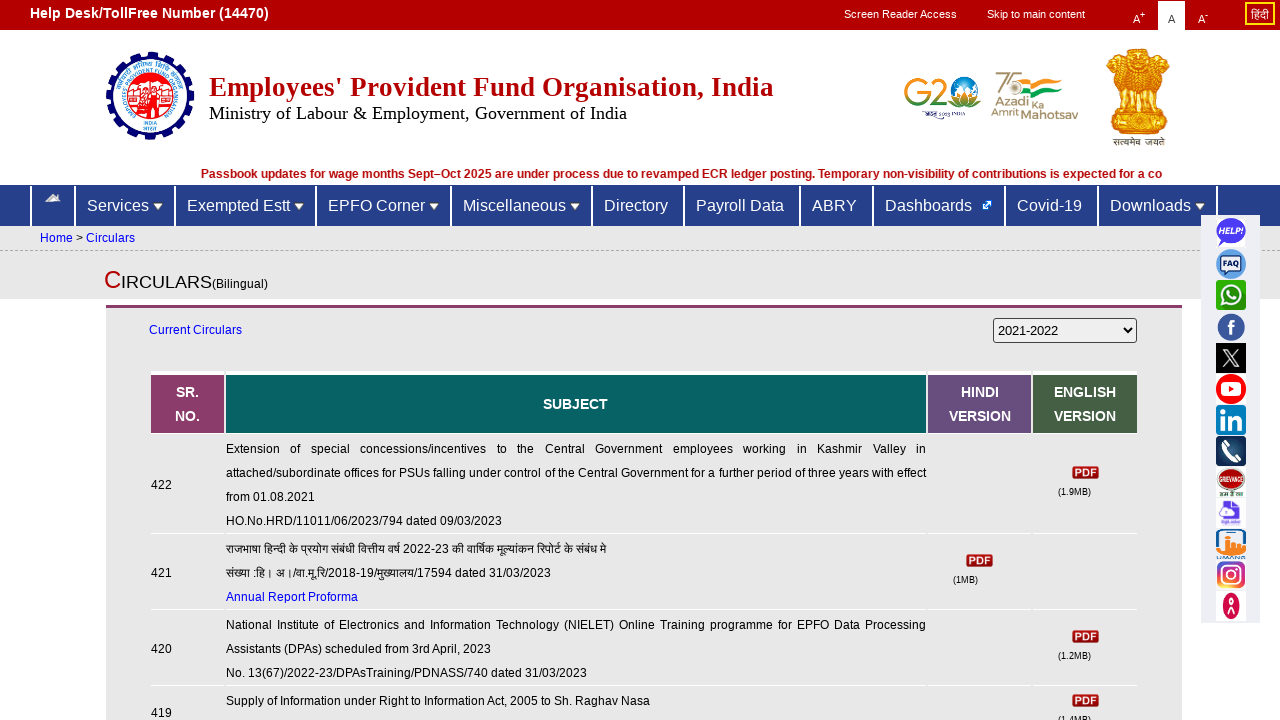

Waited 1 second for content to load
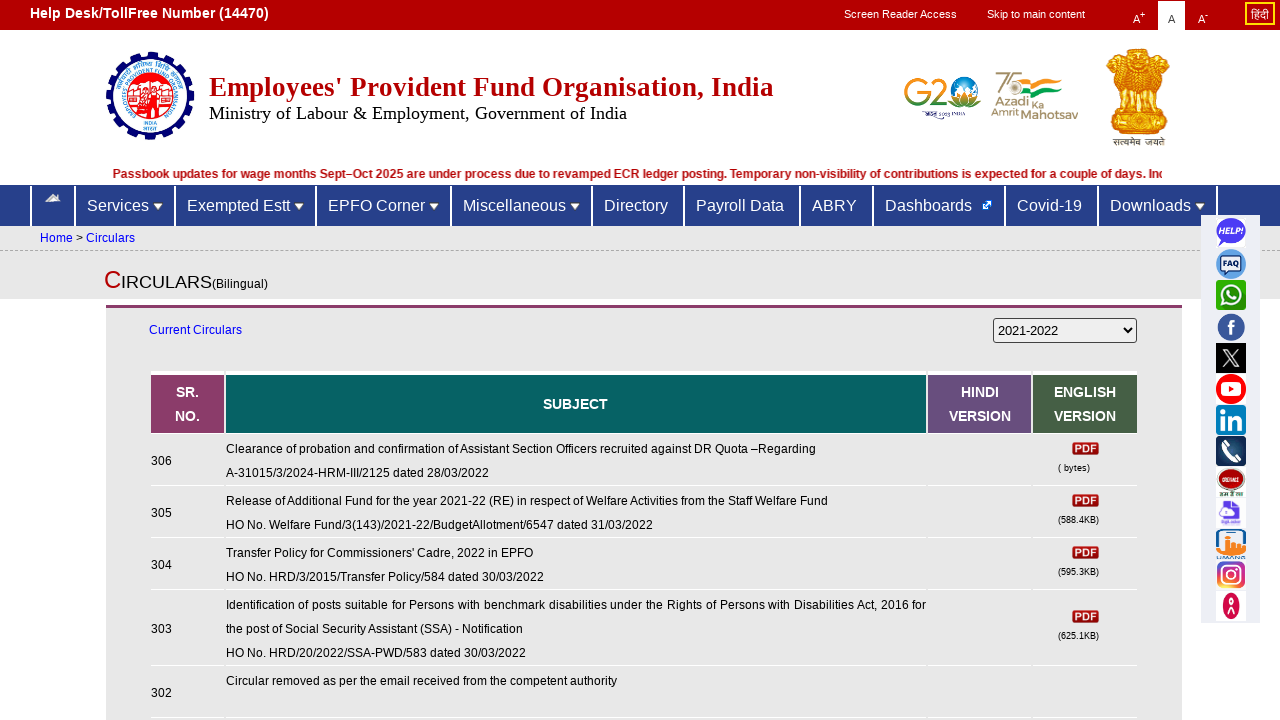

PDF links verified on page after option selection
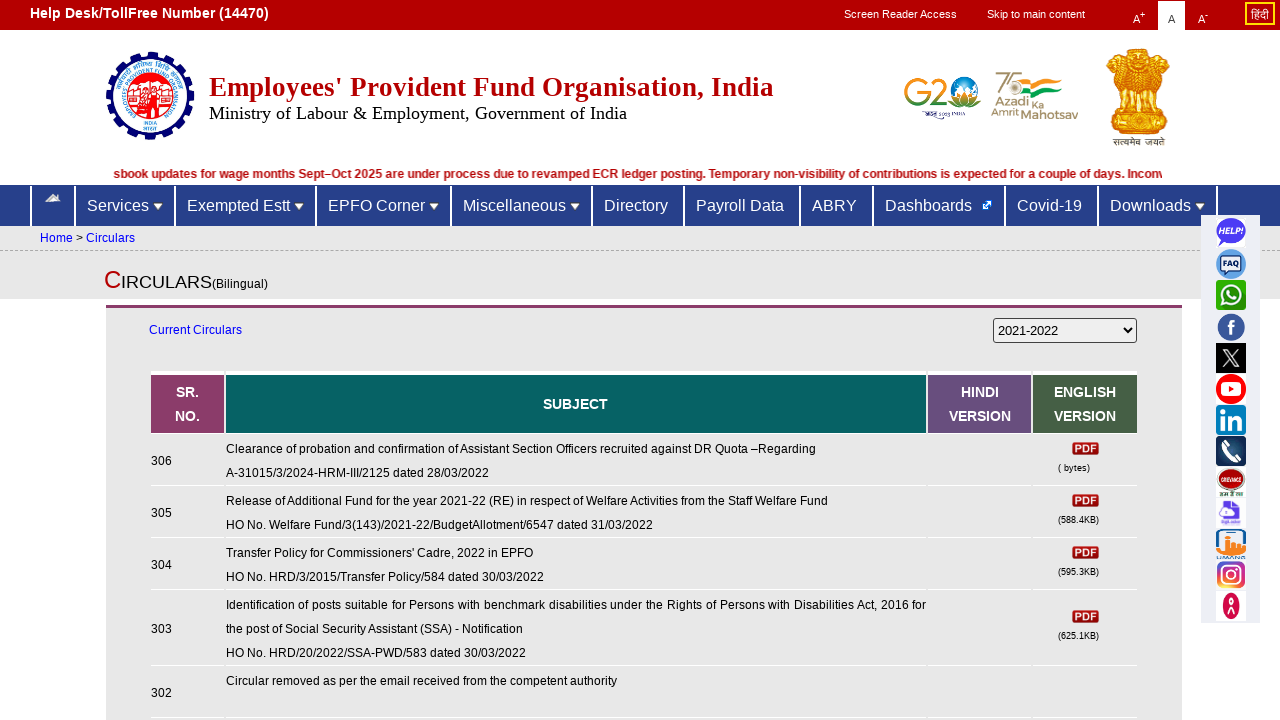

Selected dropdown option at index 6 on #dd
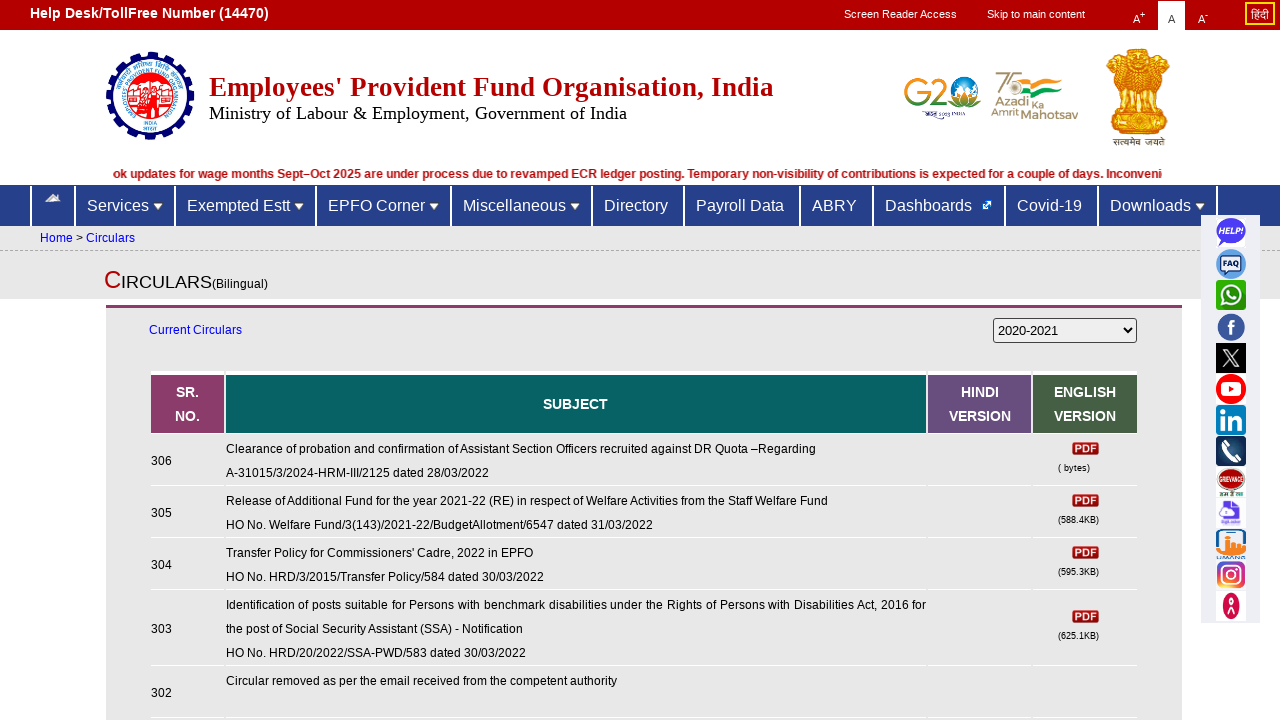

Waited 1 second for content to load
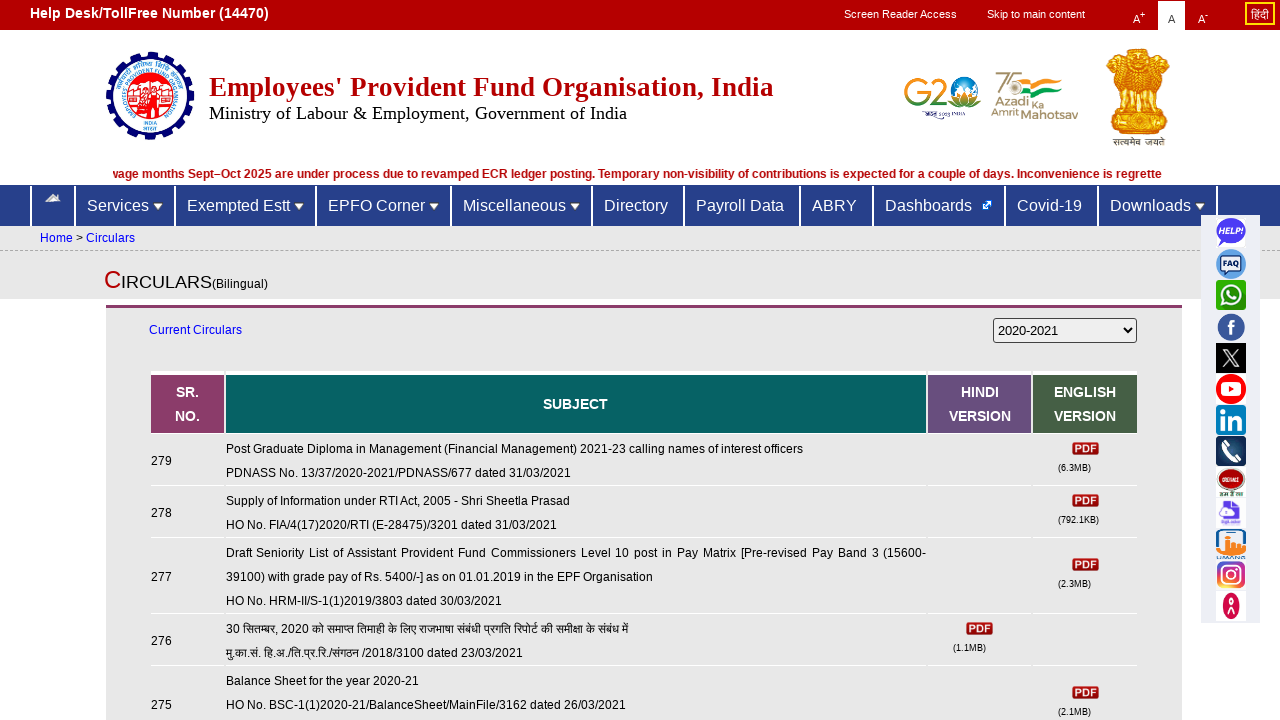

PDF links verified on page after option selection
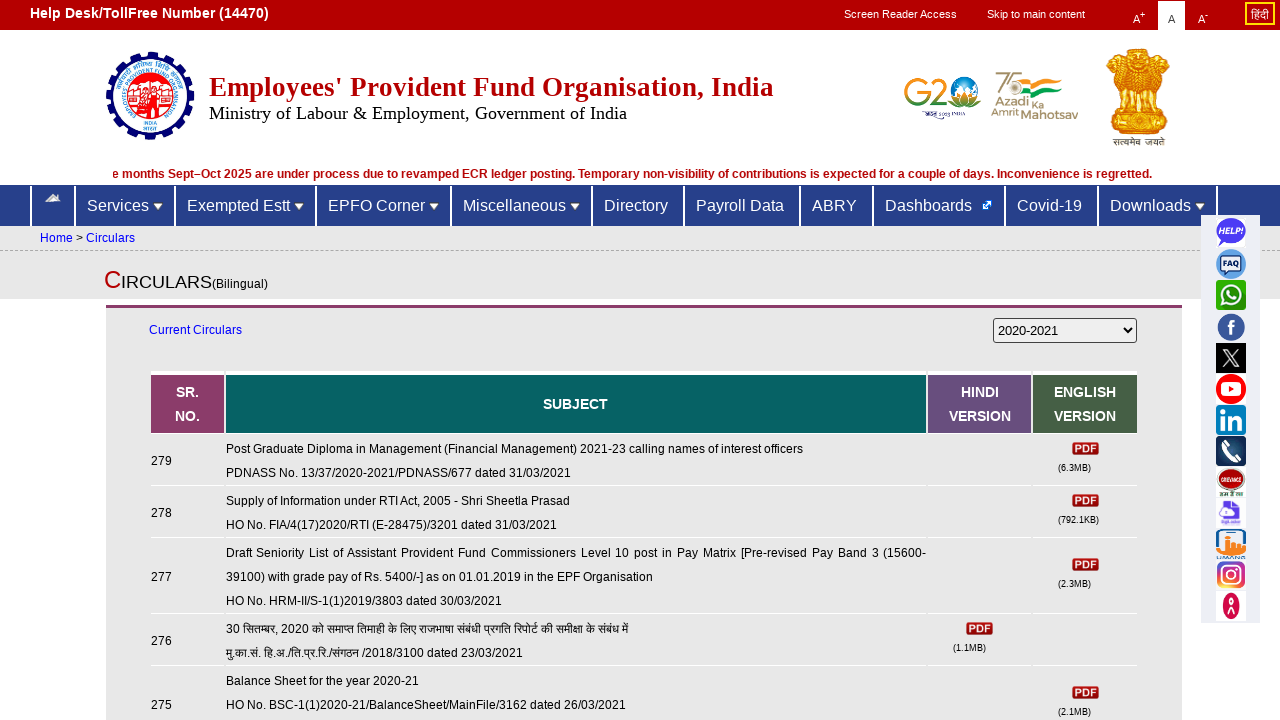

Selected dropdown option at index 7 on #dd
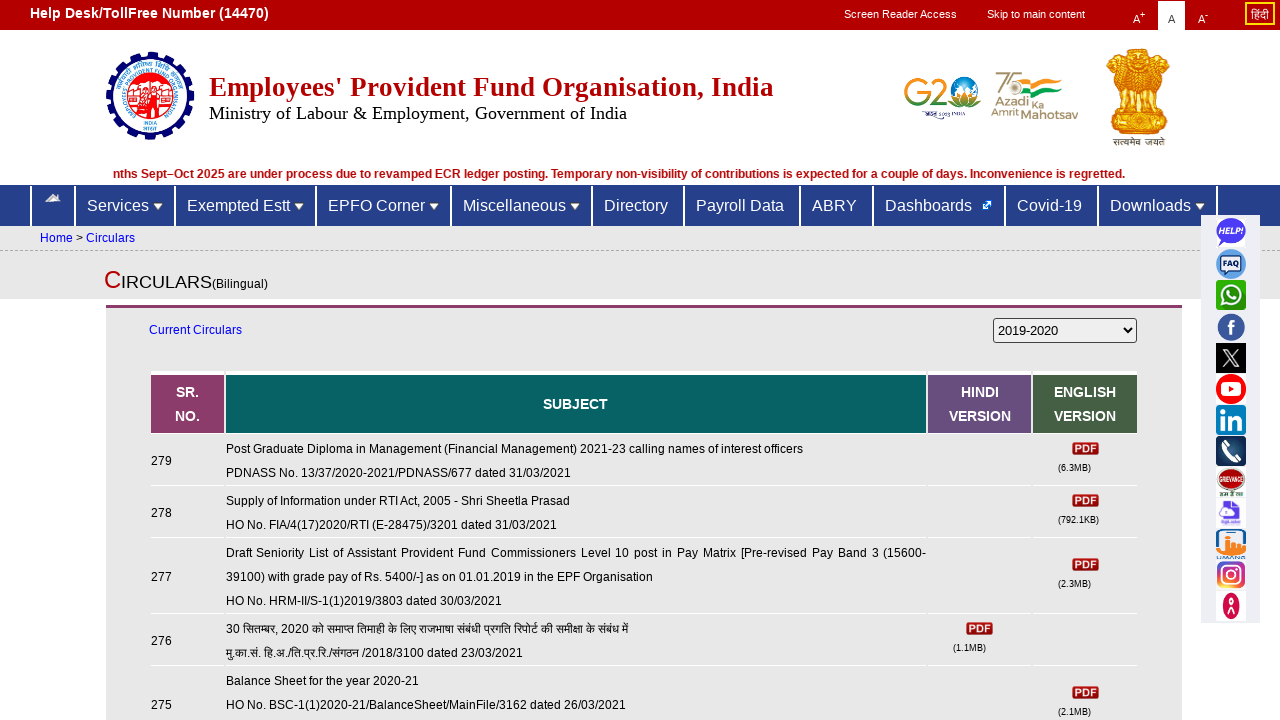

Waited 1 second for content to load
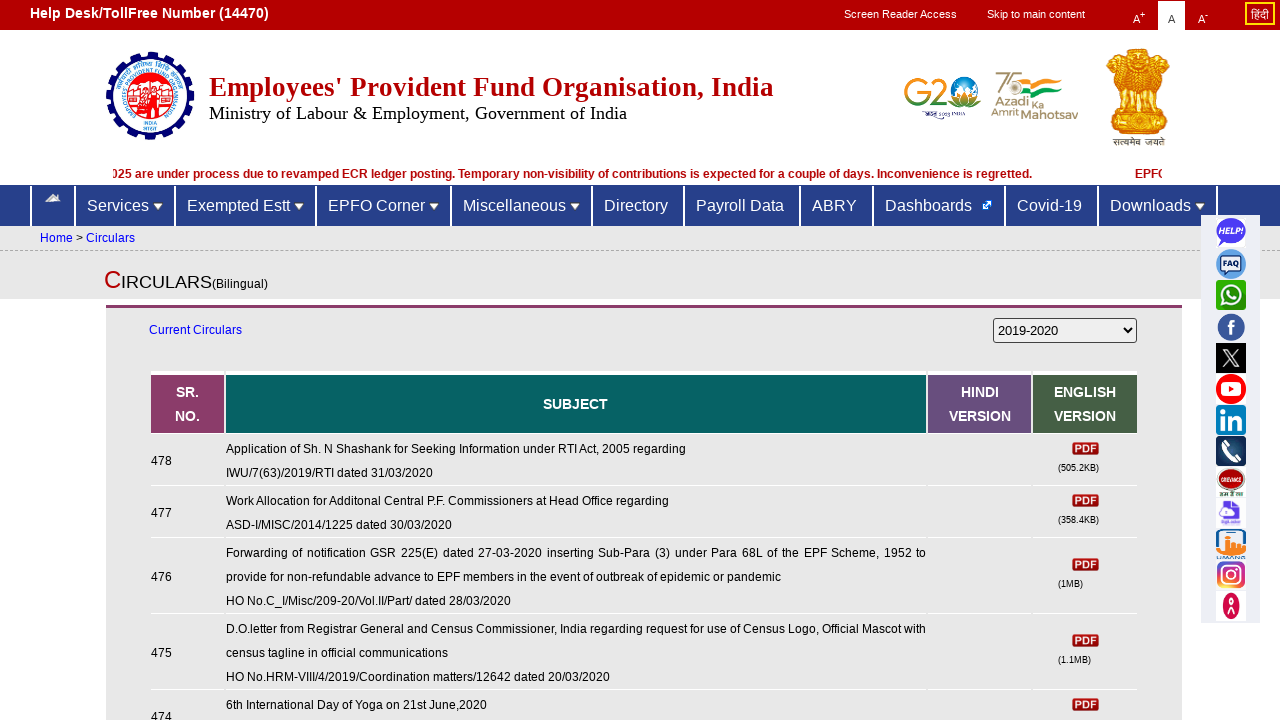

PDF links verified on page after option selection
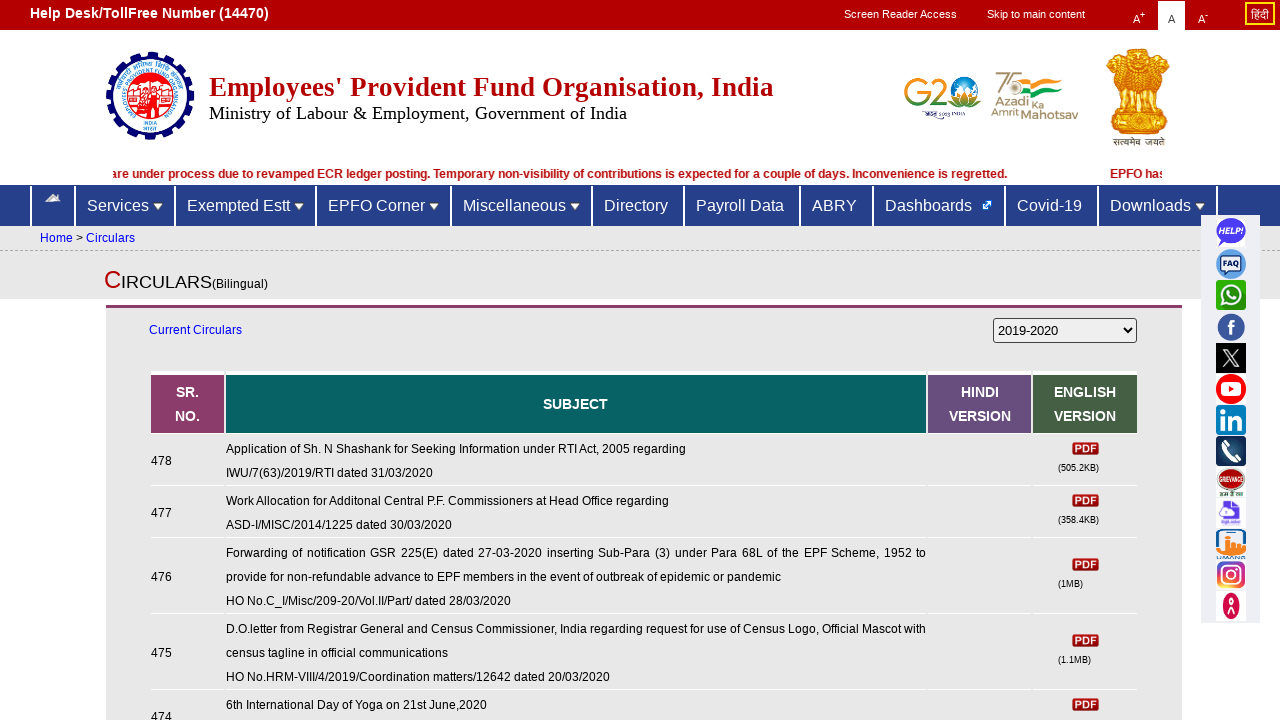

Selected dropdown option at index 8 on #dd
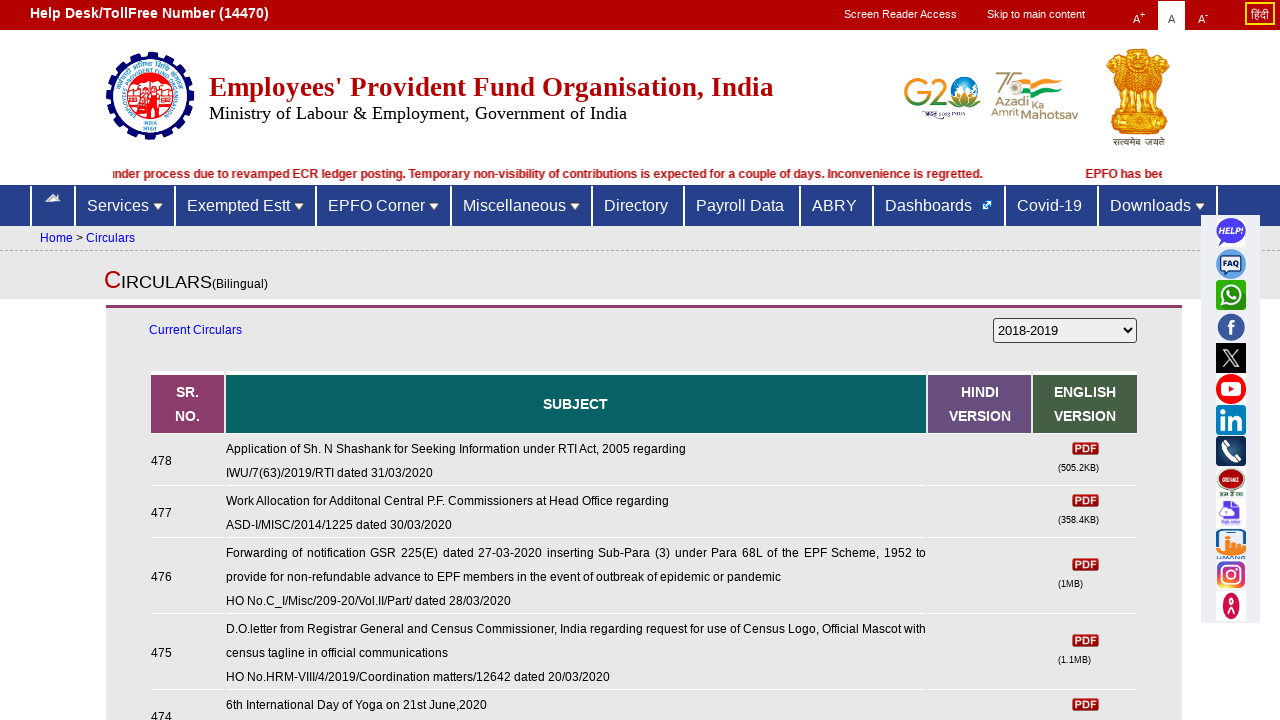

Waited 1 second for content to load
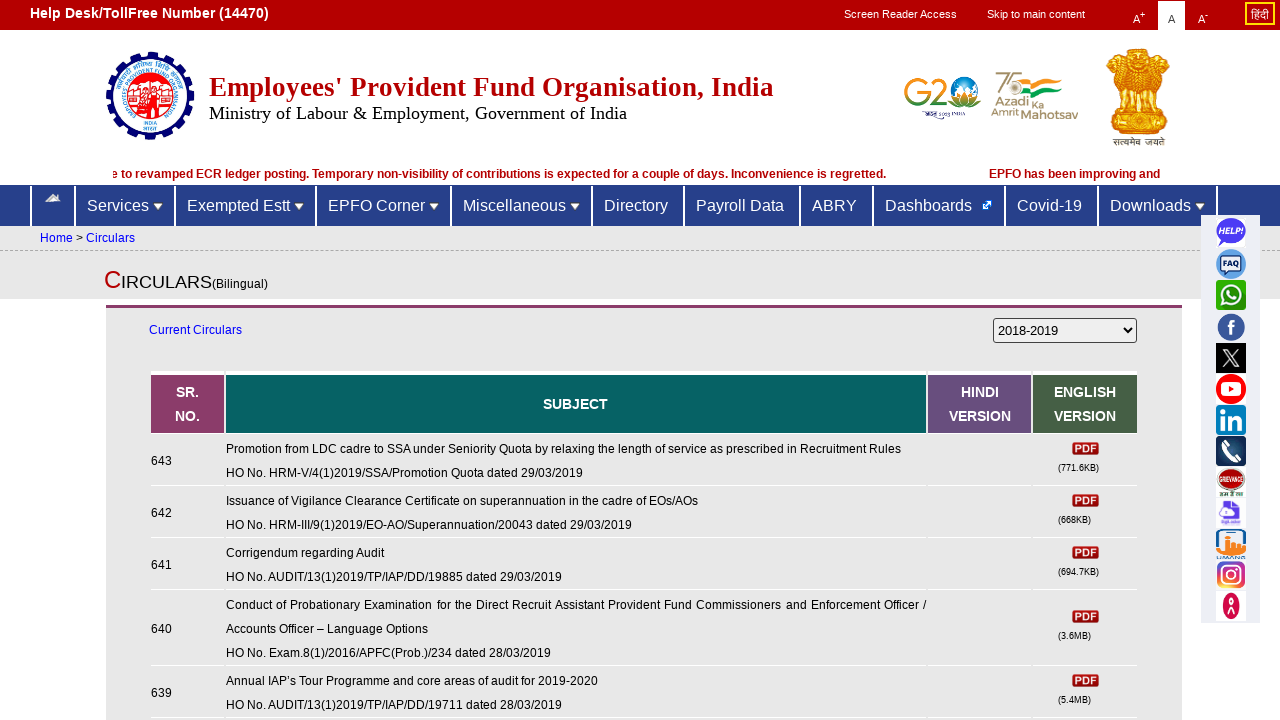

PDF links verified on page after option selection
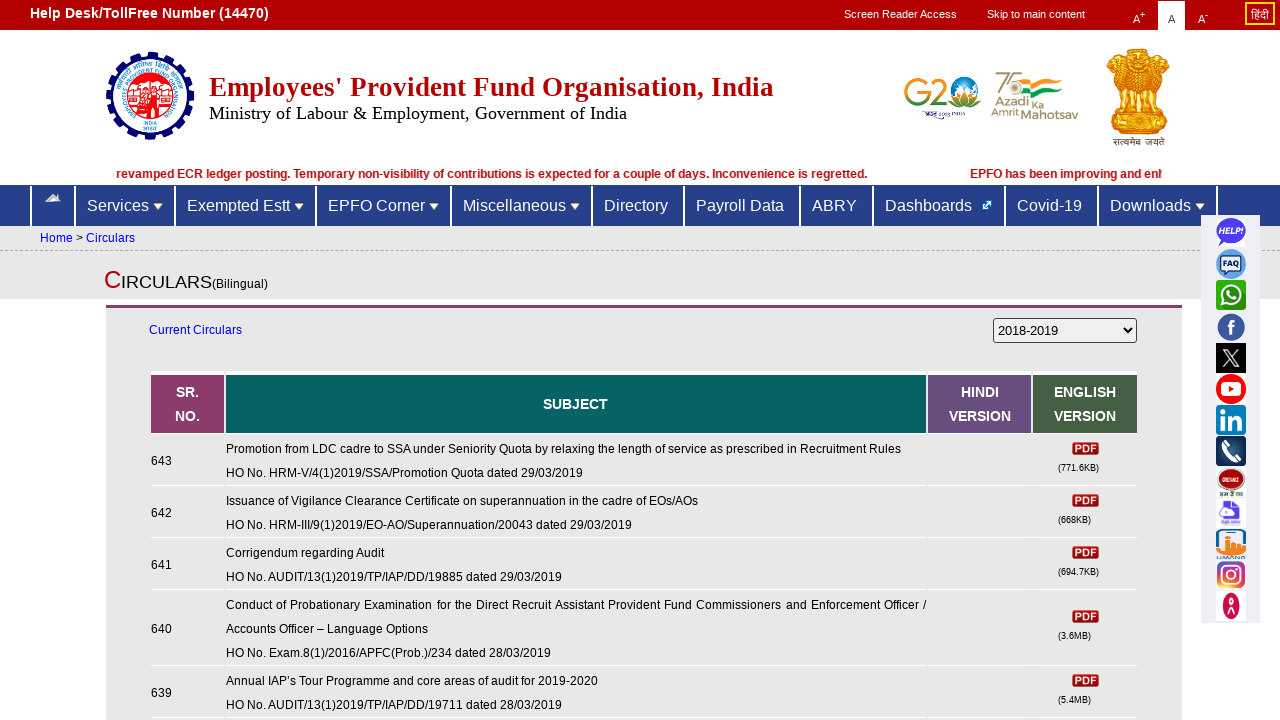

Selected dropdown option at index 9 on #dd
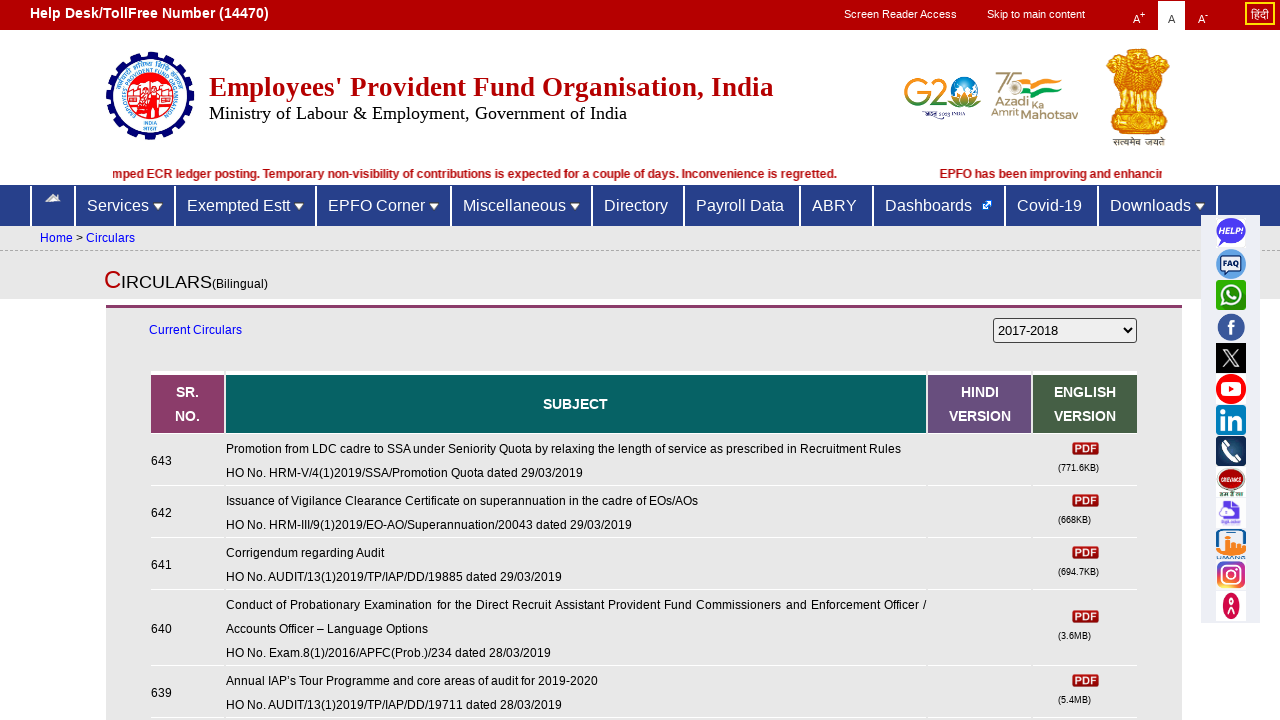

Waited 1 second for content to load
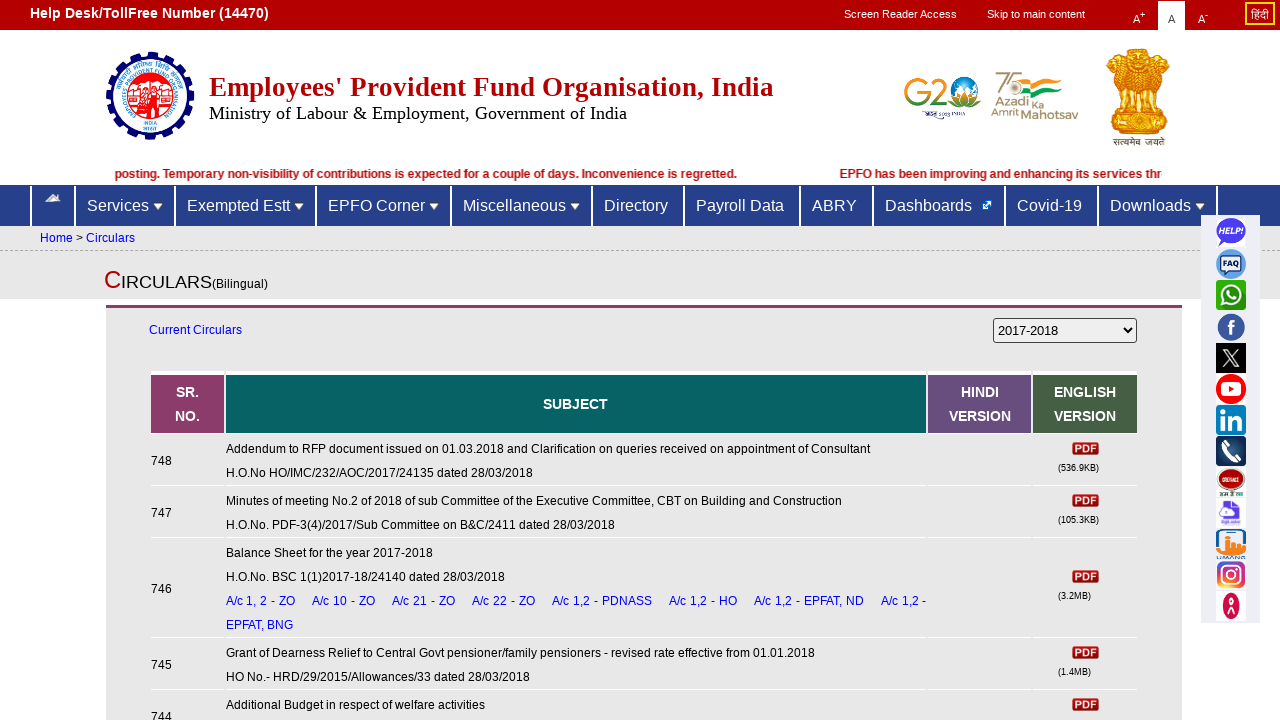

PDF links verified on page after option selection
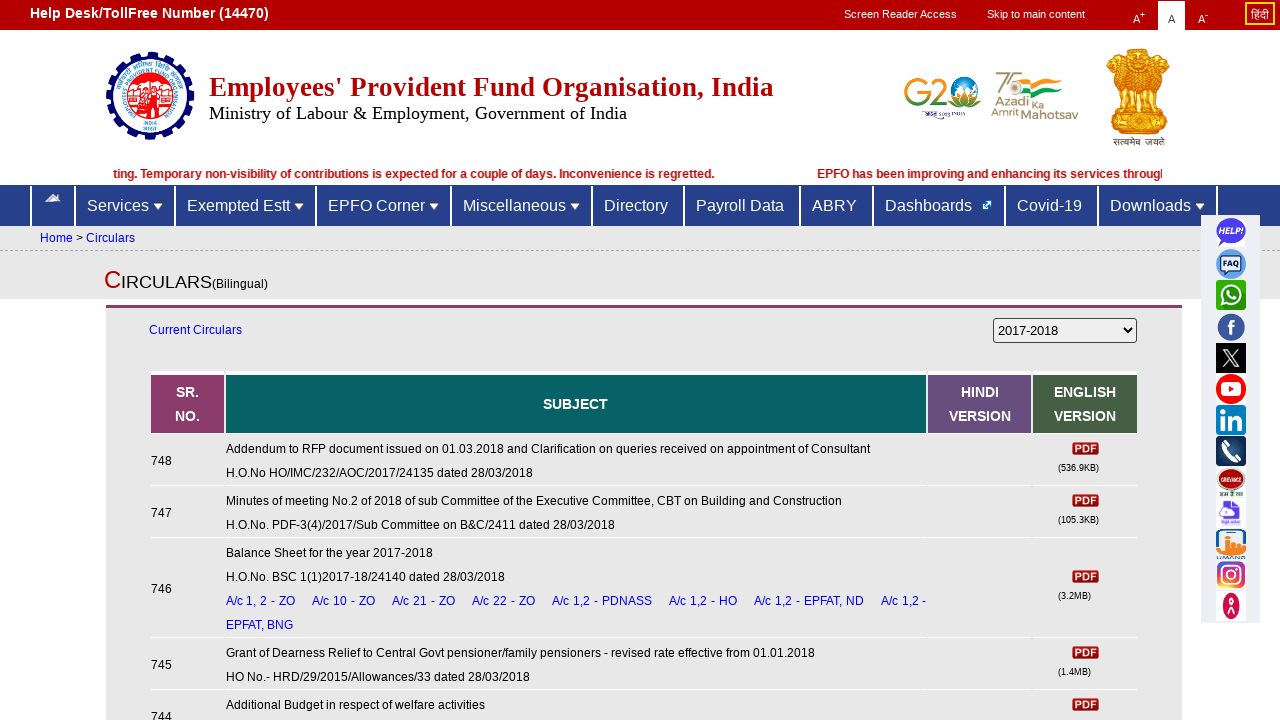

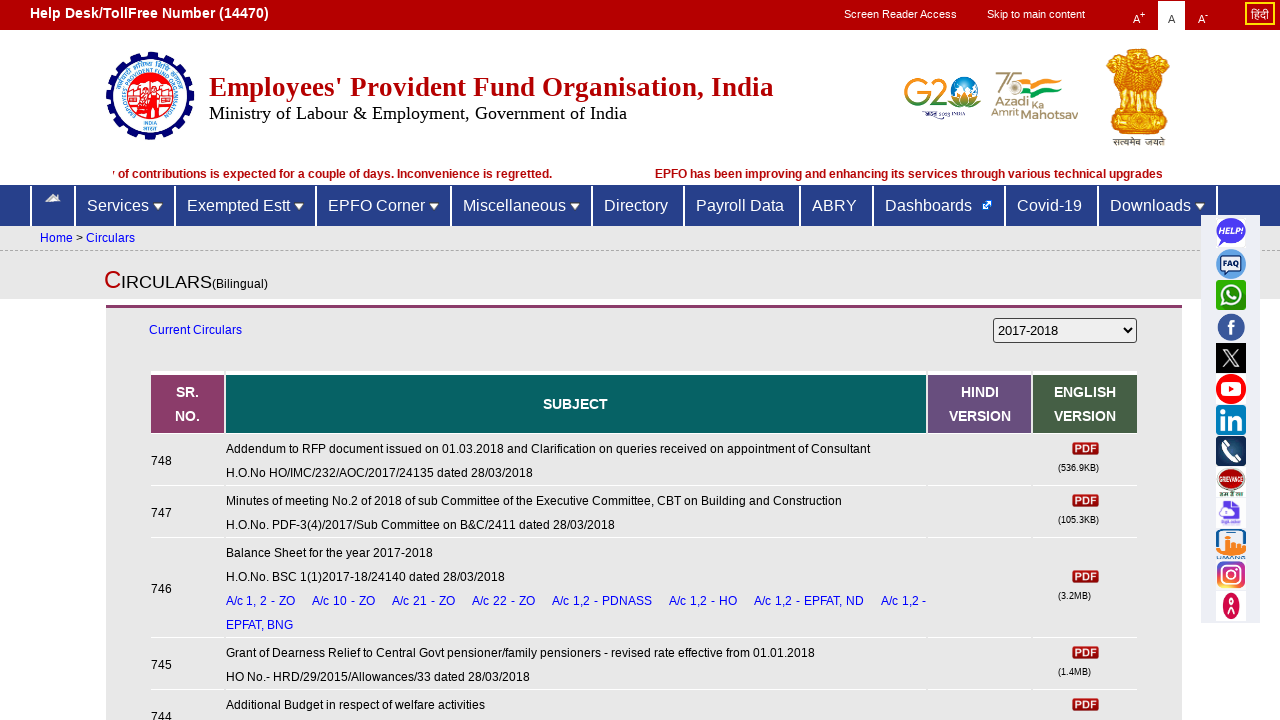